Tests clicking on the "free trial" link from the VWO app page using partial link text matching

Starting URL: https://app.vwo.com

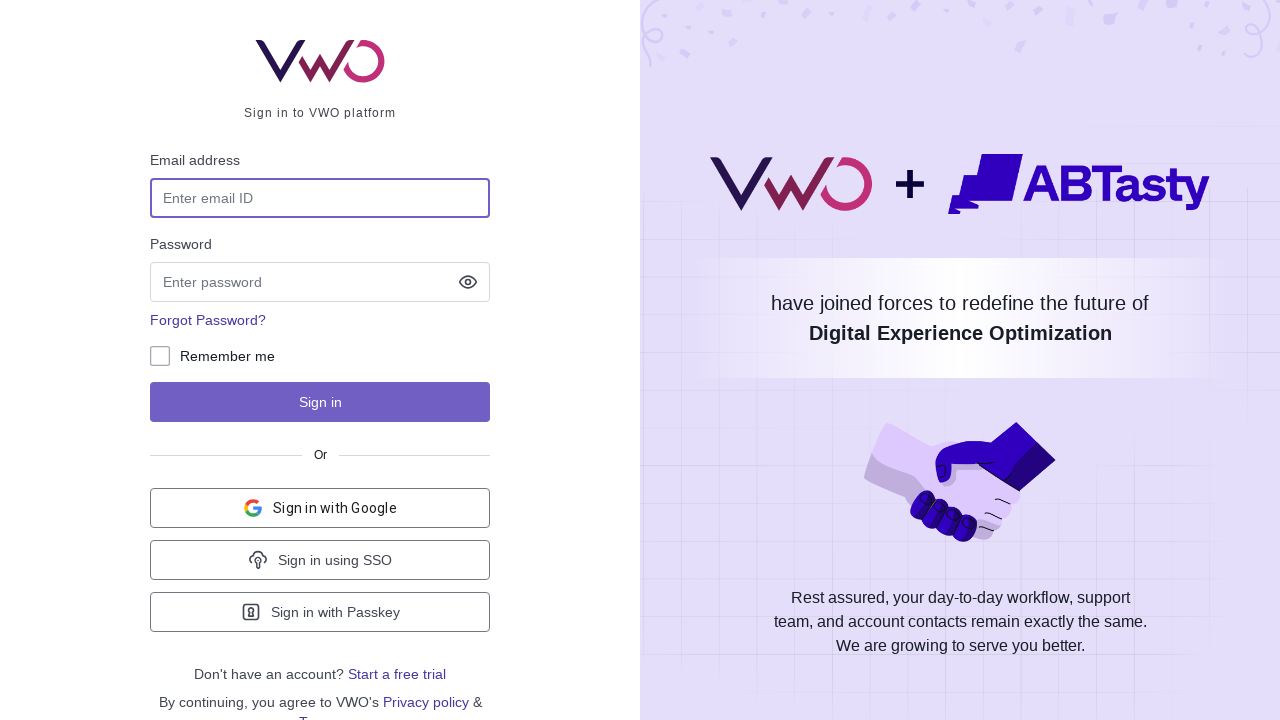

Navigated to VWO app page at https://app.vwo.com
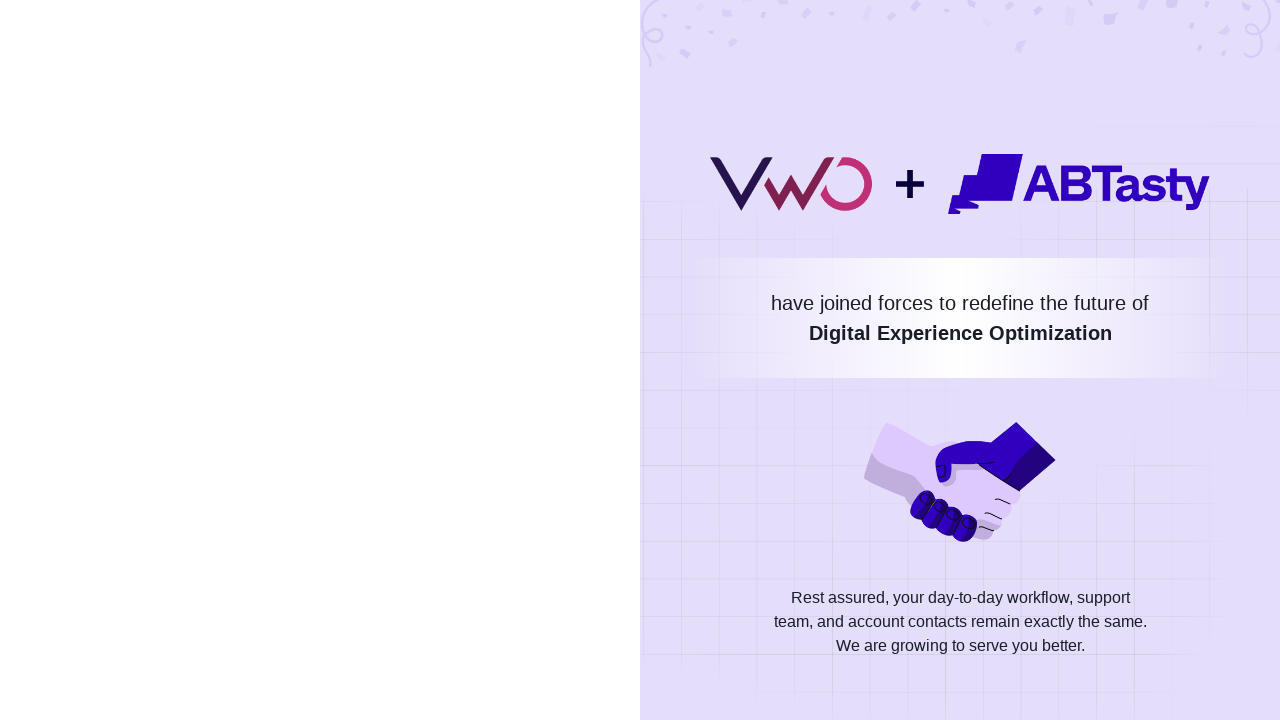

Clicked on the 'free trial' link using partial text matching at (397, 674) on a:has-text('free trial')
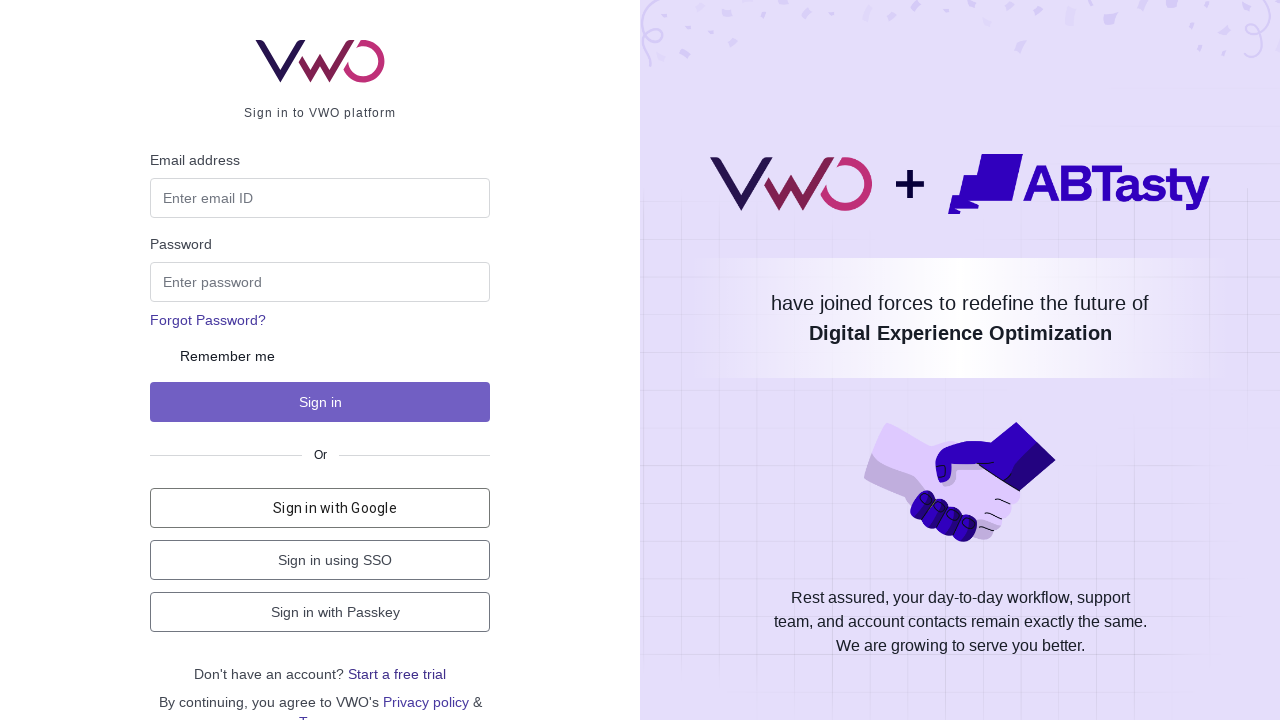

Waited for page load to complete after clicking free trial link
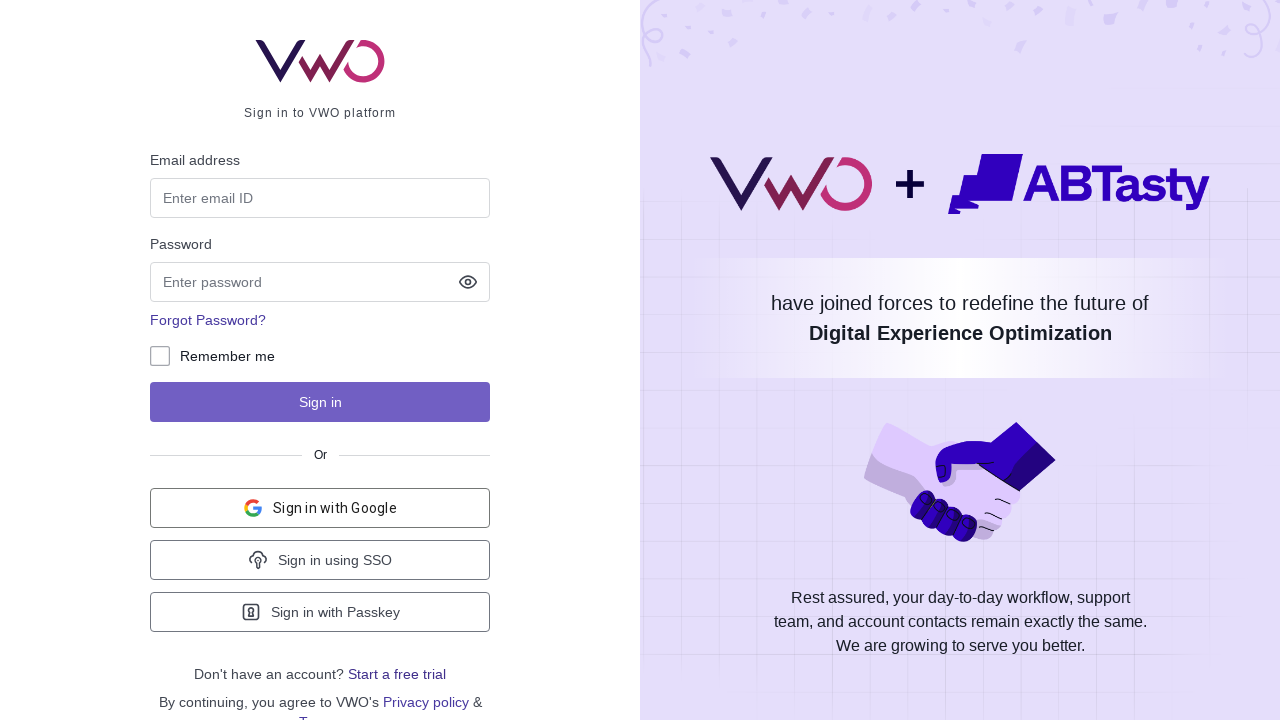

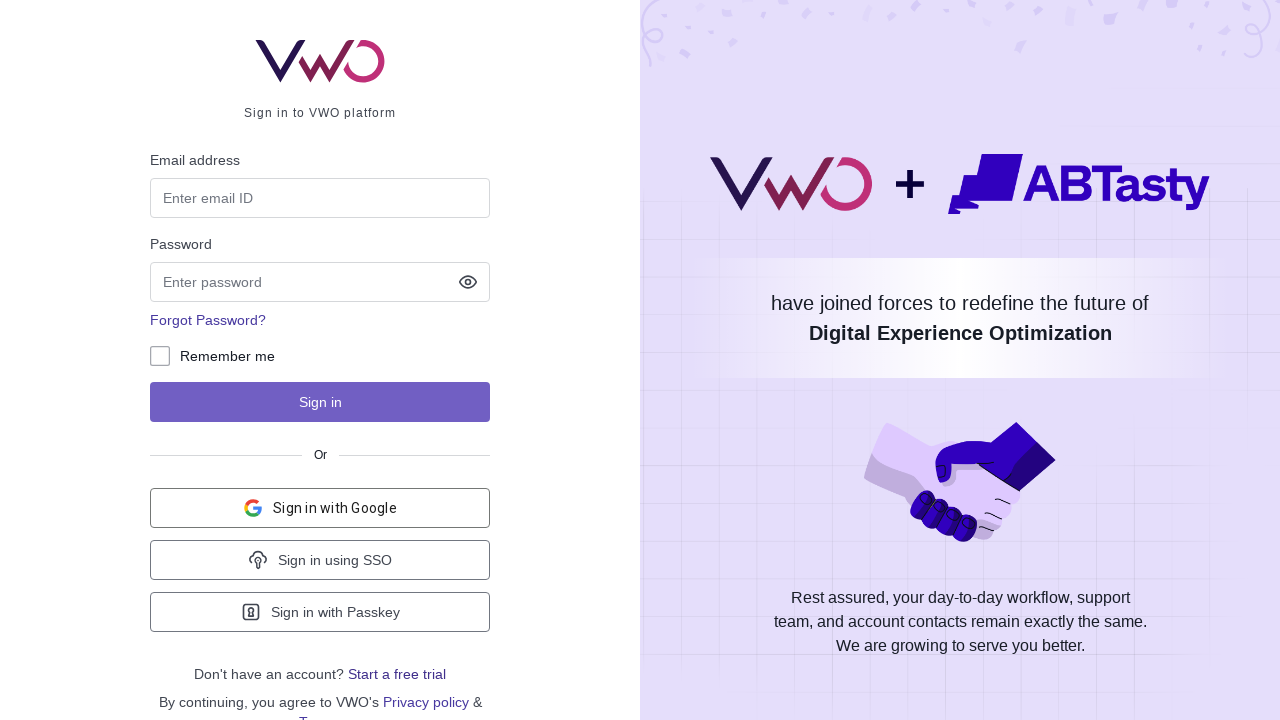